Tests hover functionality by hovering over an avatar image and verifying that the hidden caption/user information becomes visible.

Starting URL: http://the-internet.herokuapp.com/hovers

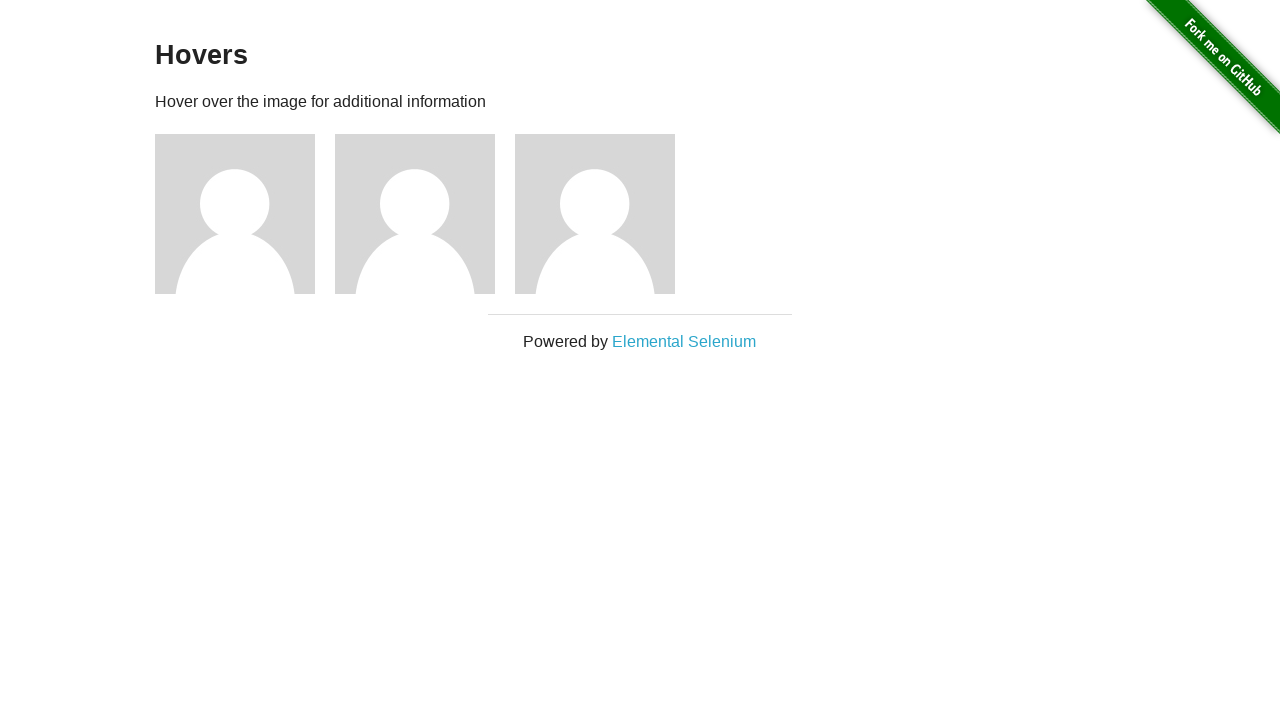

Navigated to hovers test page
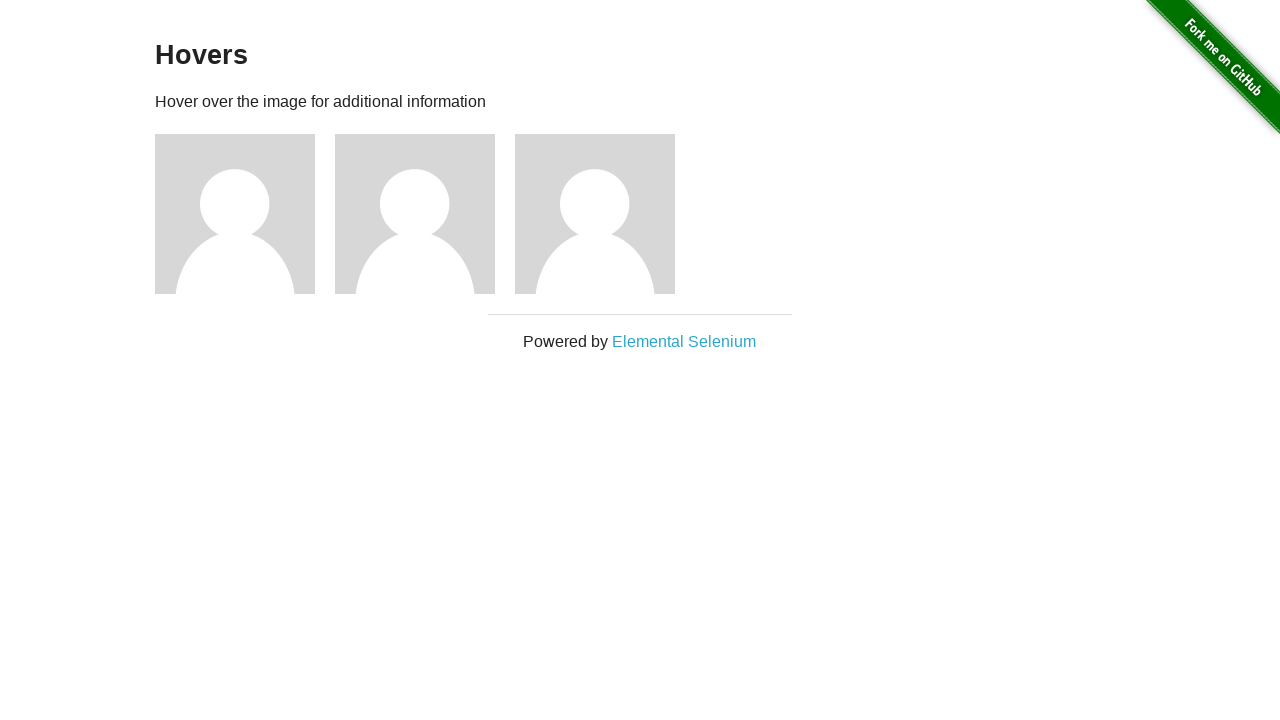

Located first avatar element
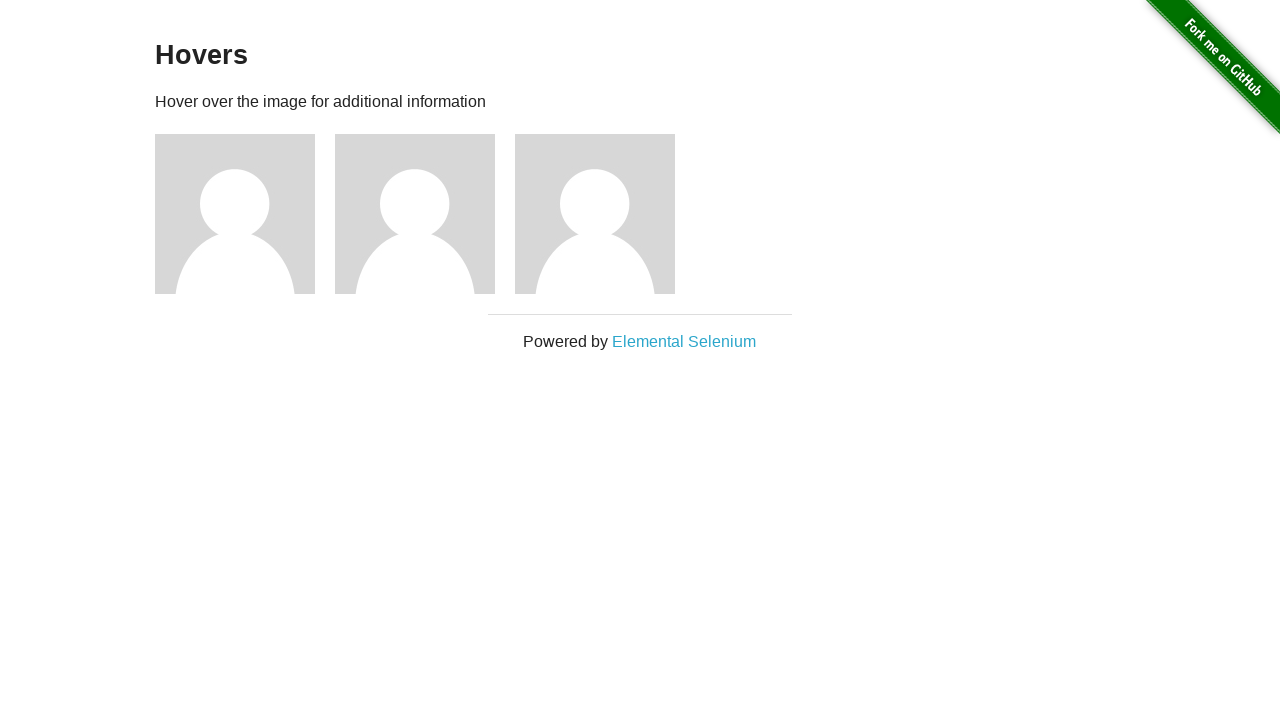

Hovered over avatar to trigger hover effect at (245, 214) on .figure >> nth=0
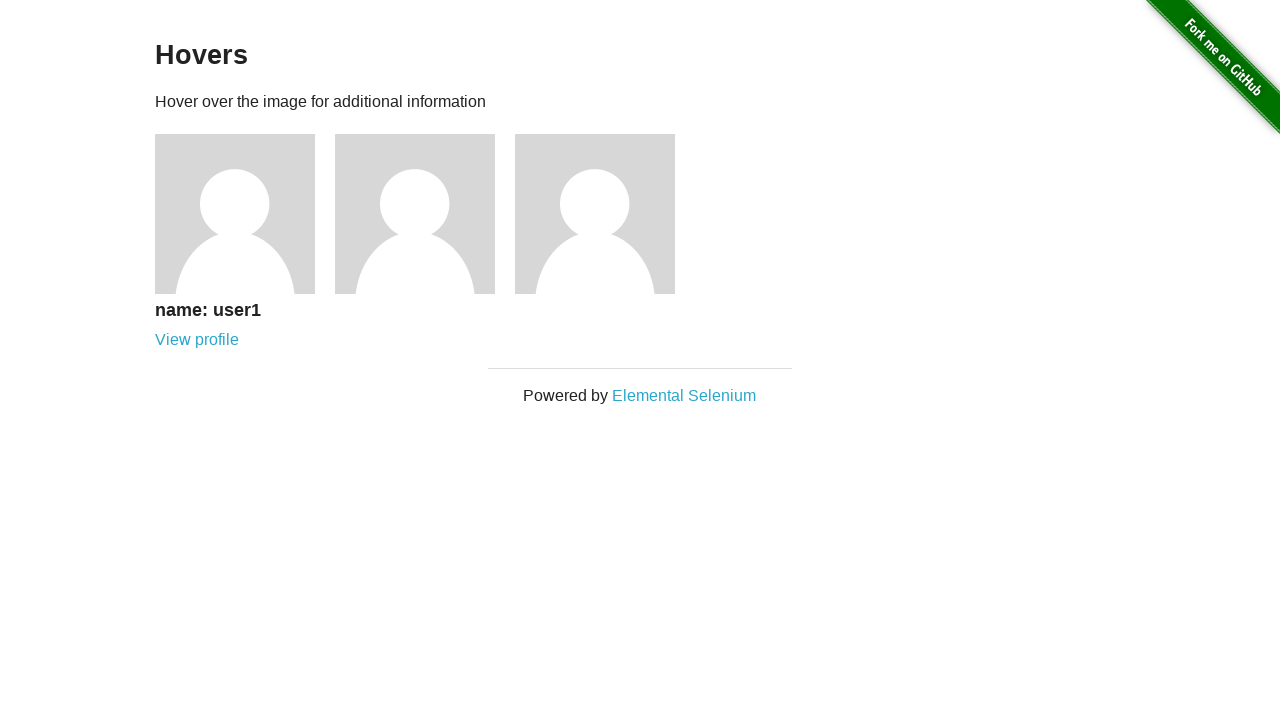

Caption became visible after hover
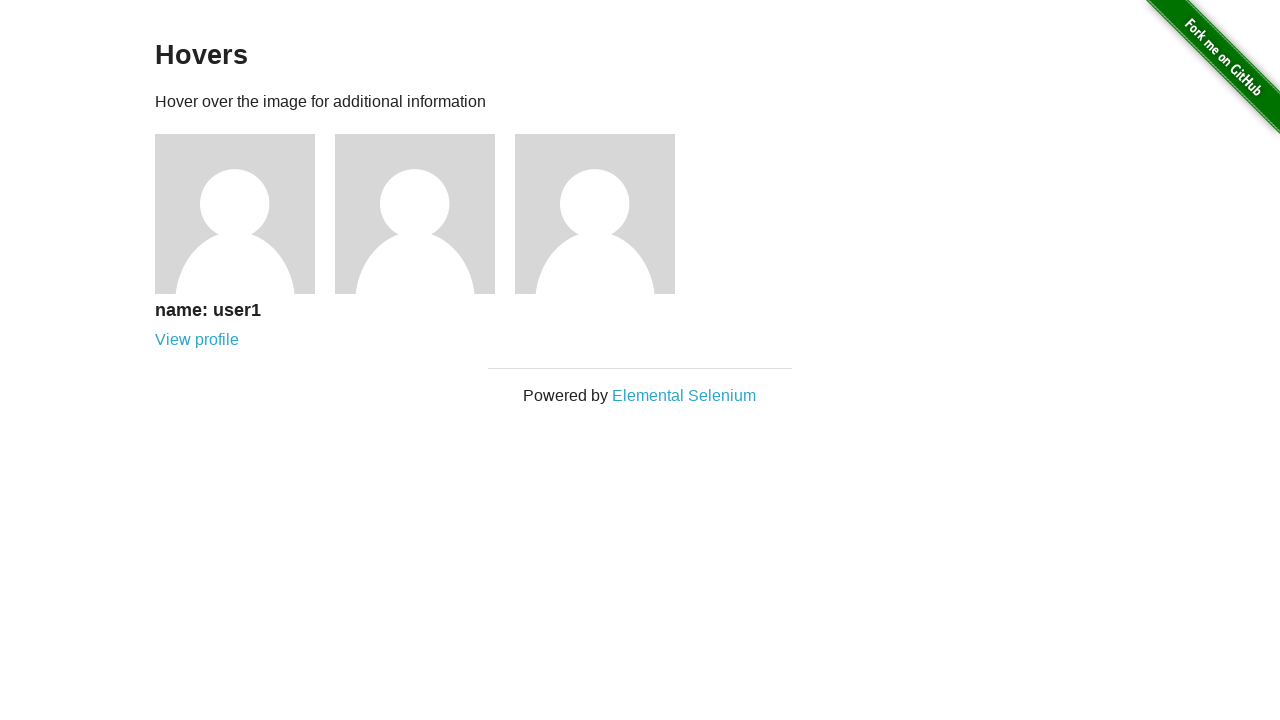

Verified that figcaption is visible and assertion passed
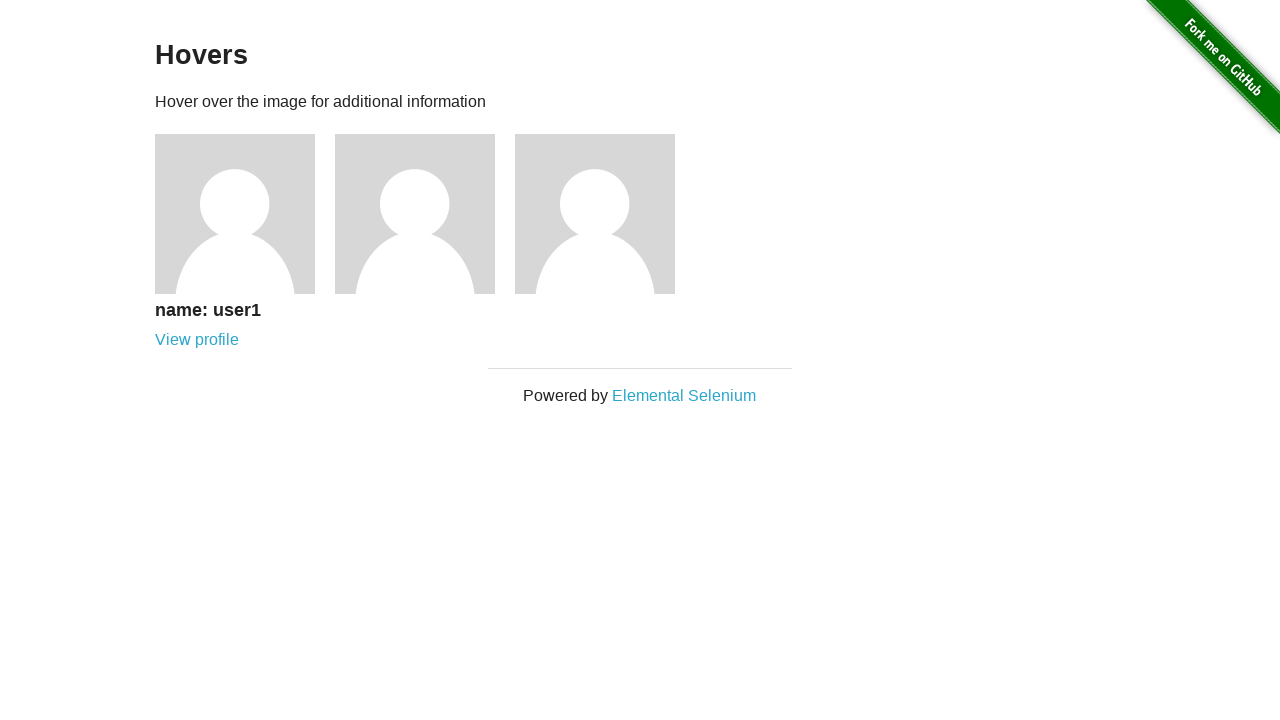

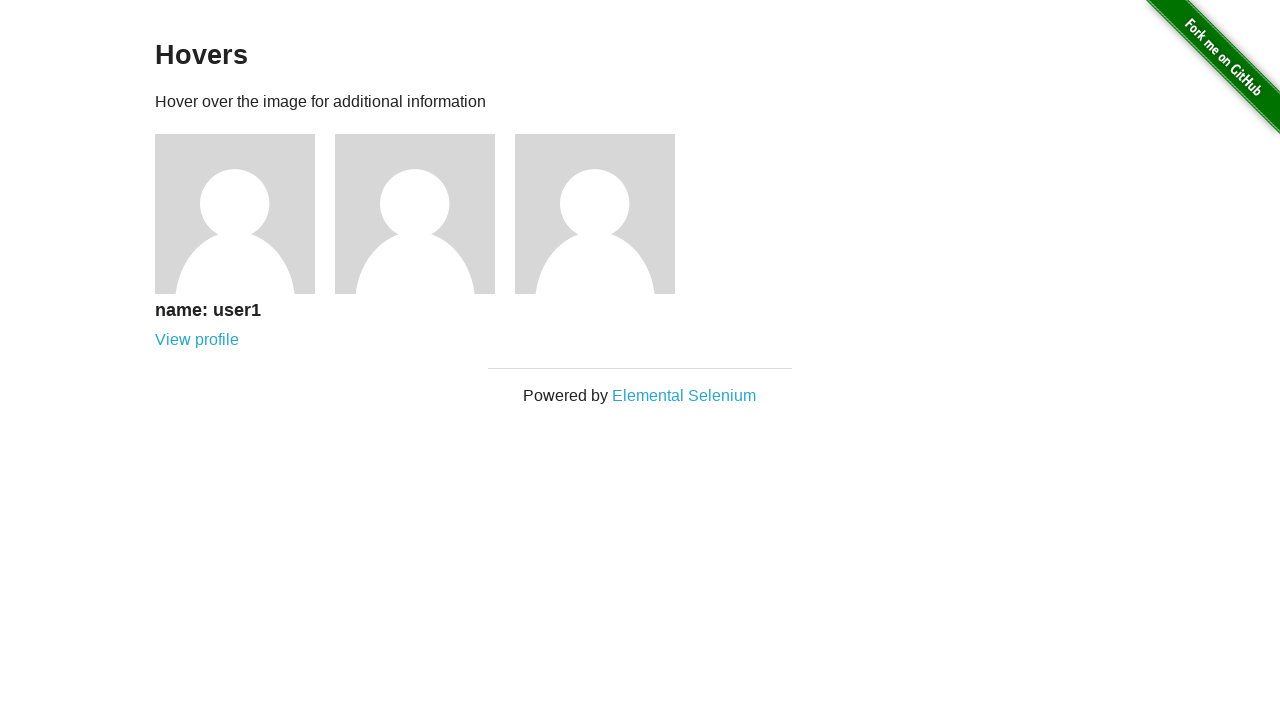